Navigates to housing.com, scrolls down the page, and verifies that featured projects section is visible with project information displayed.

Starting URL: https://housing.com/

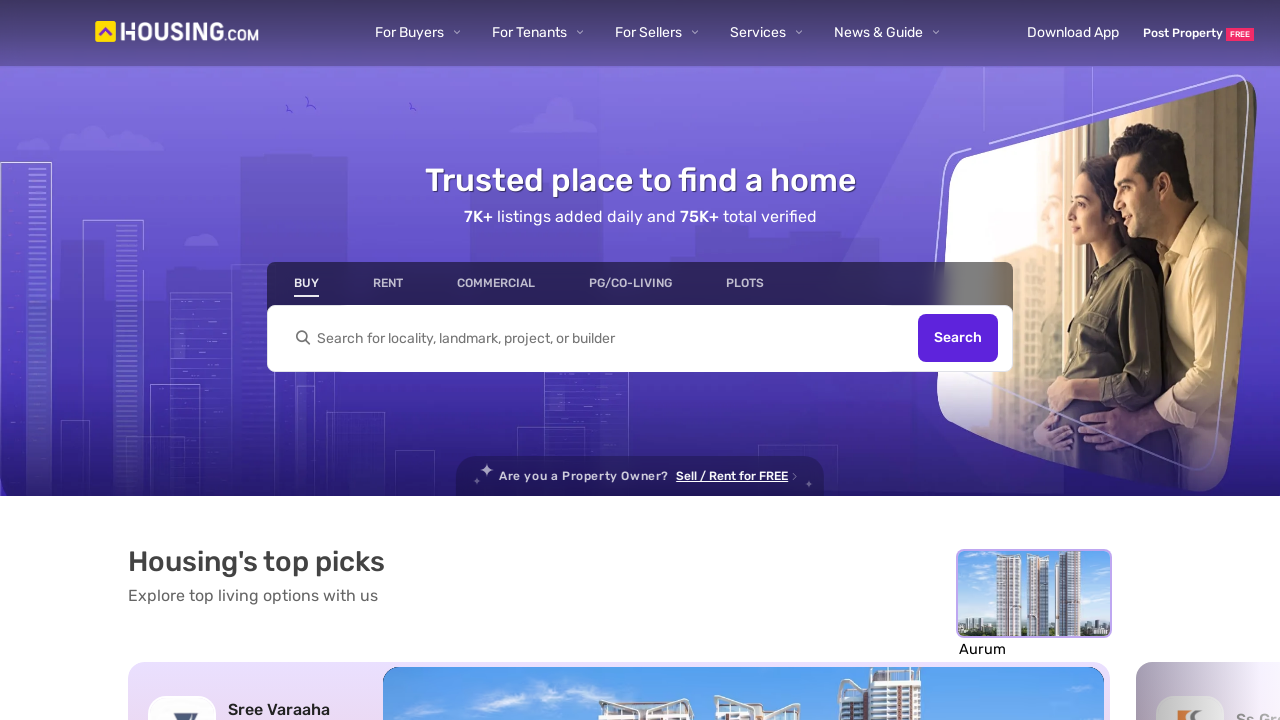

Scrolled down the page by 1800 pixels to view featured projects section
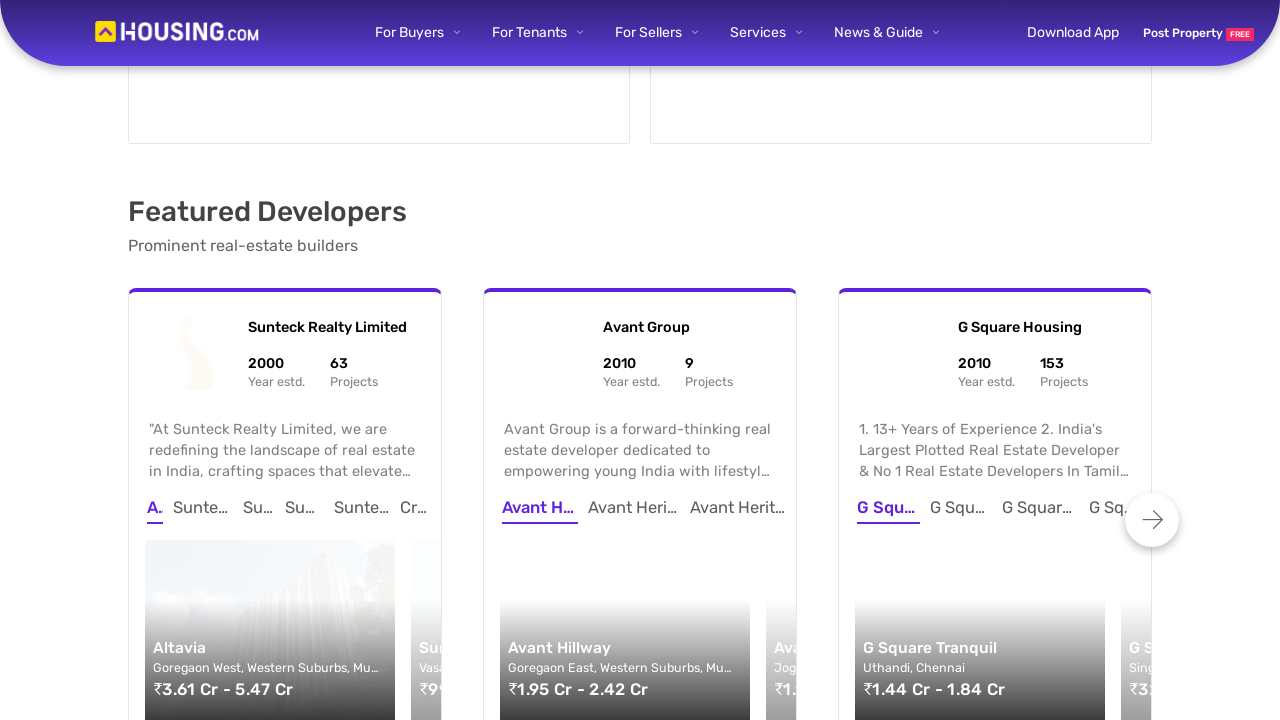

Featured projects section header is visible
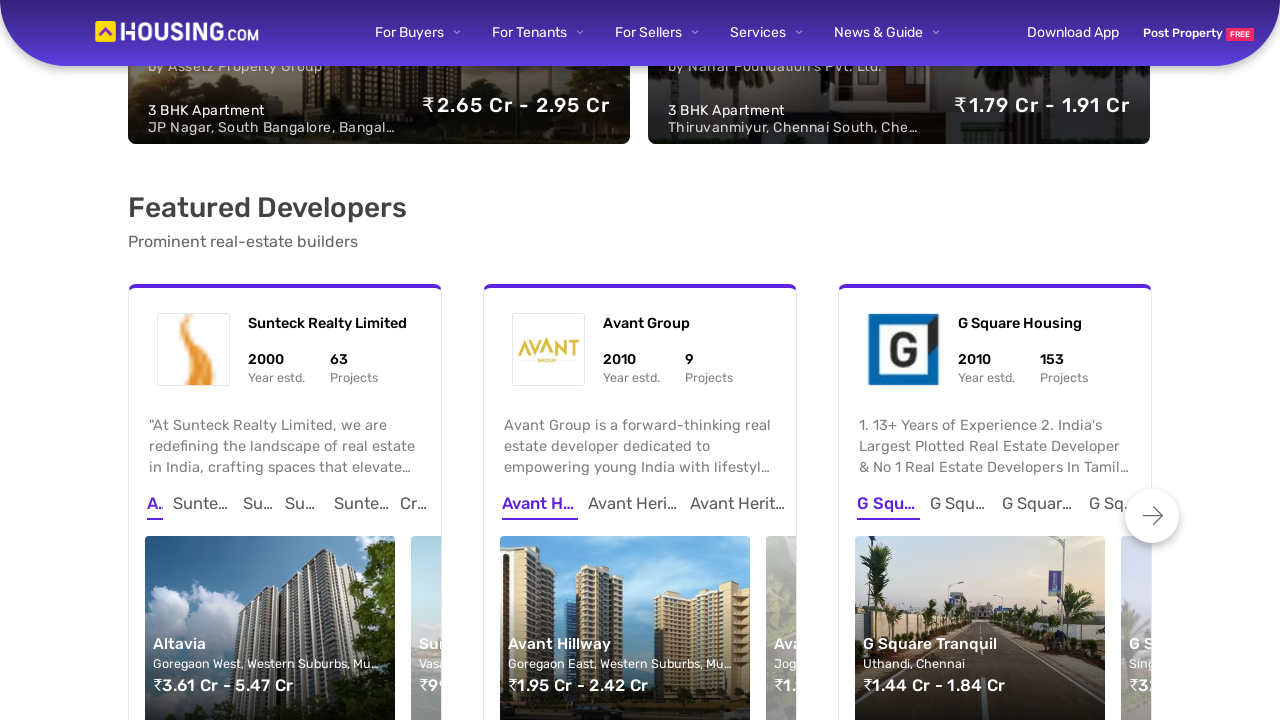

Project information displayed in slide elements
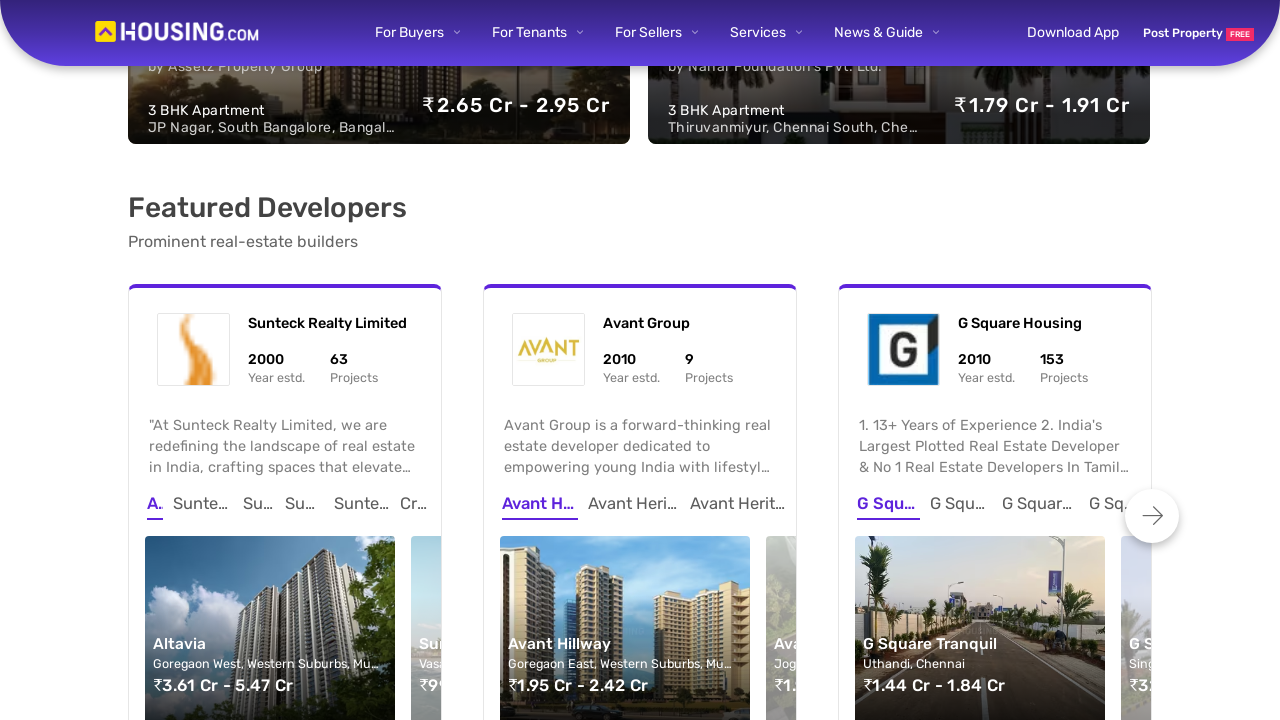

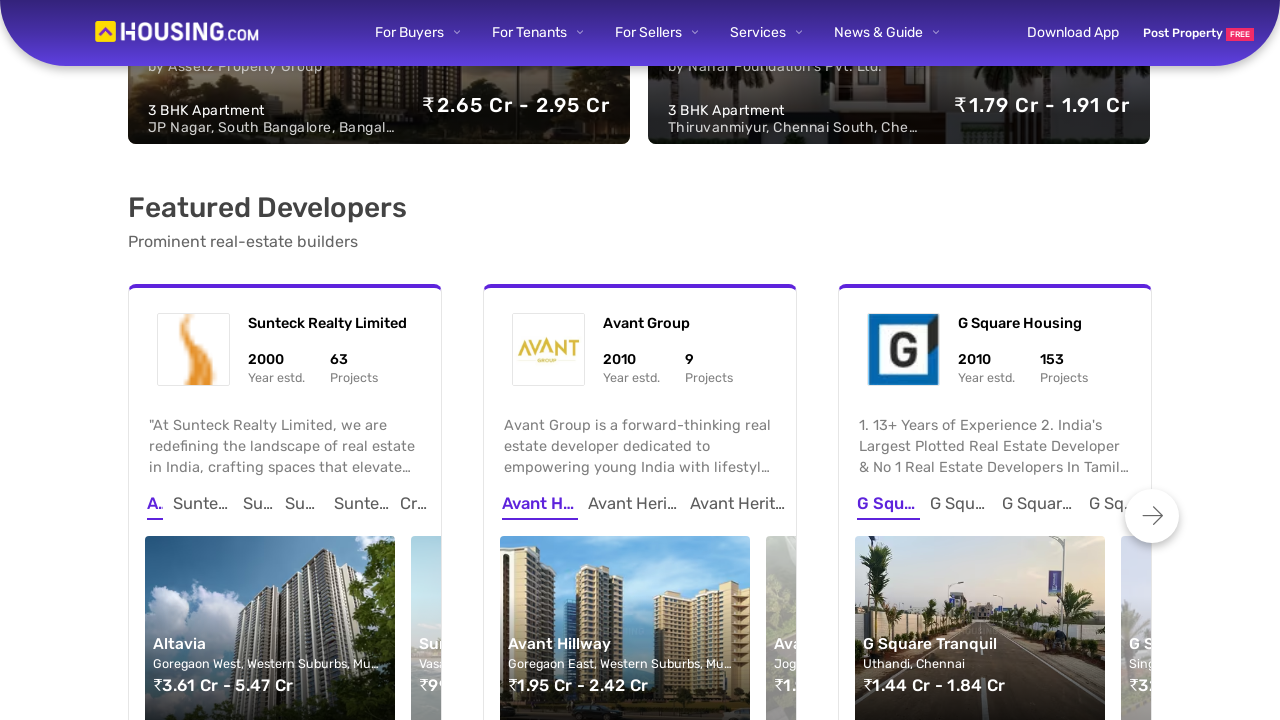